Tests radio button functionality by clicking "Yes" and "Impressive" radio buttons and verifying the selection results are displayed correctly.

Starting URL: https://demoqa.com/radio-button

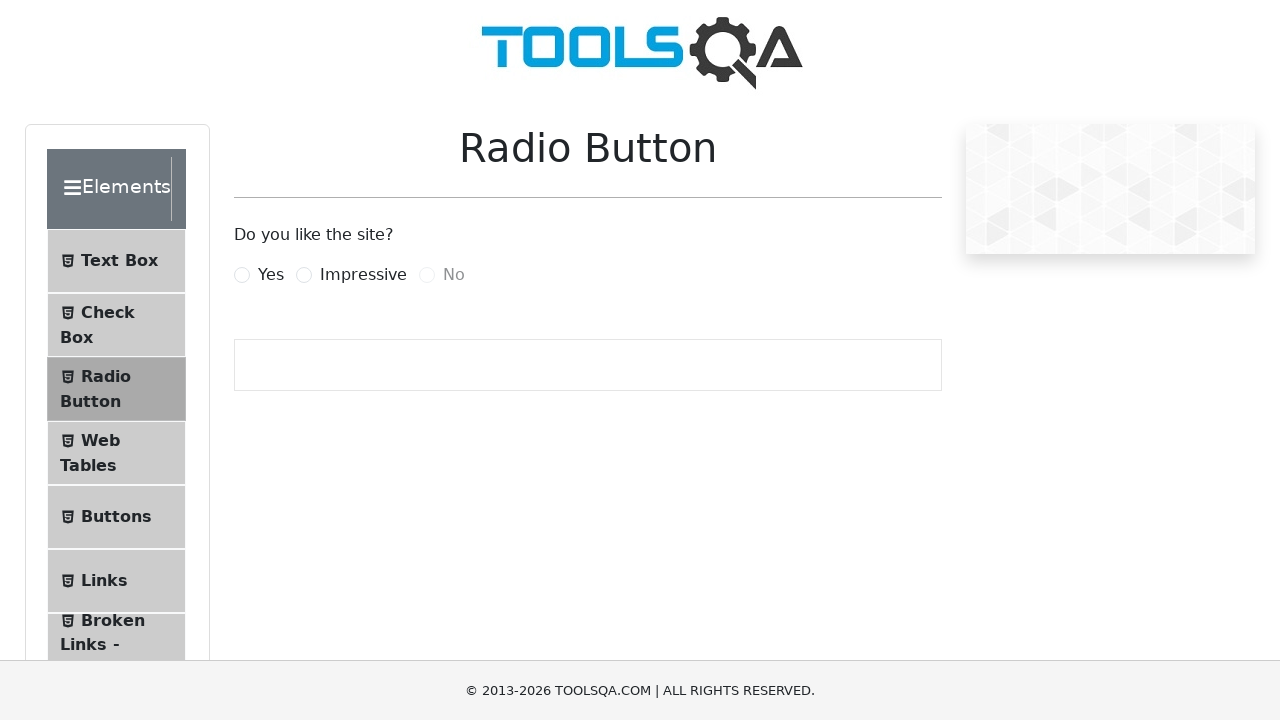

Clicked 'Yes' radio button at (271, 275) on xpath=//label[@for='yesRadio']
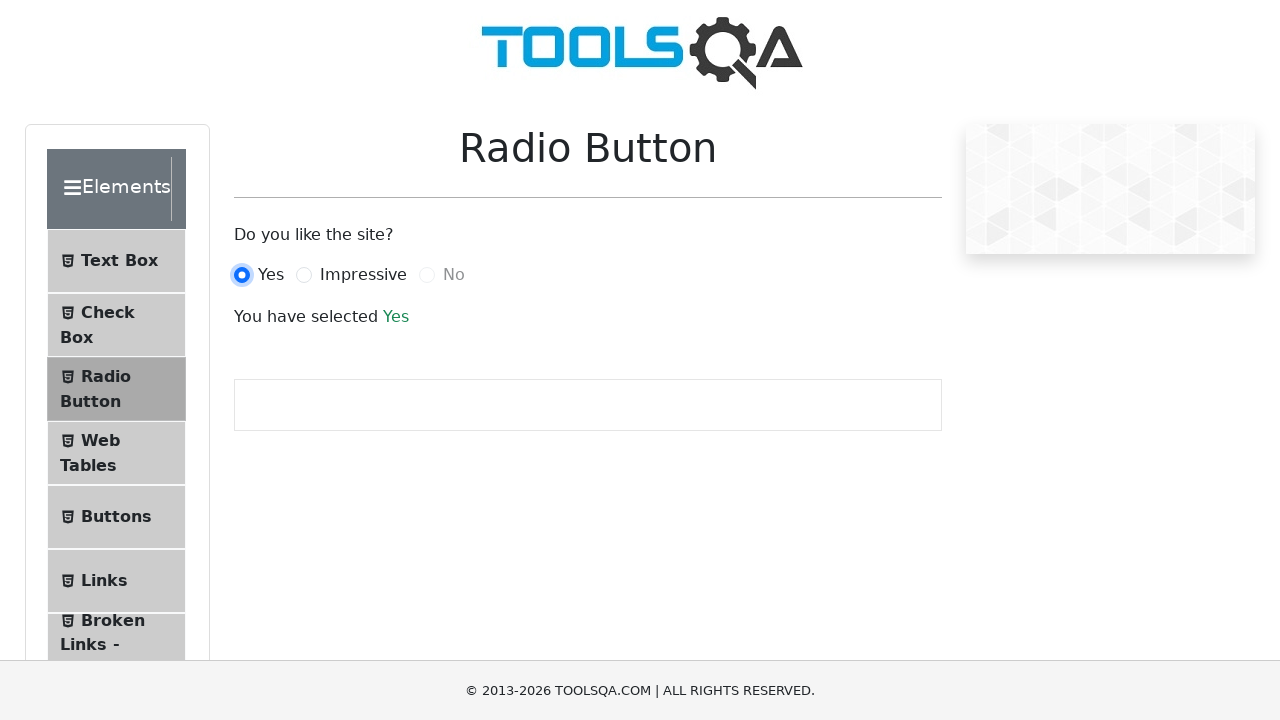

Verified result text shows 'Yes' was selected
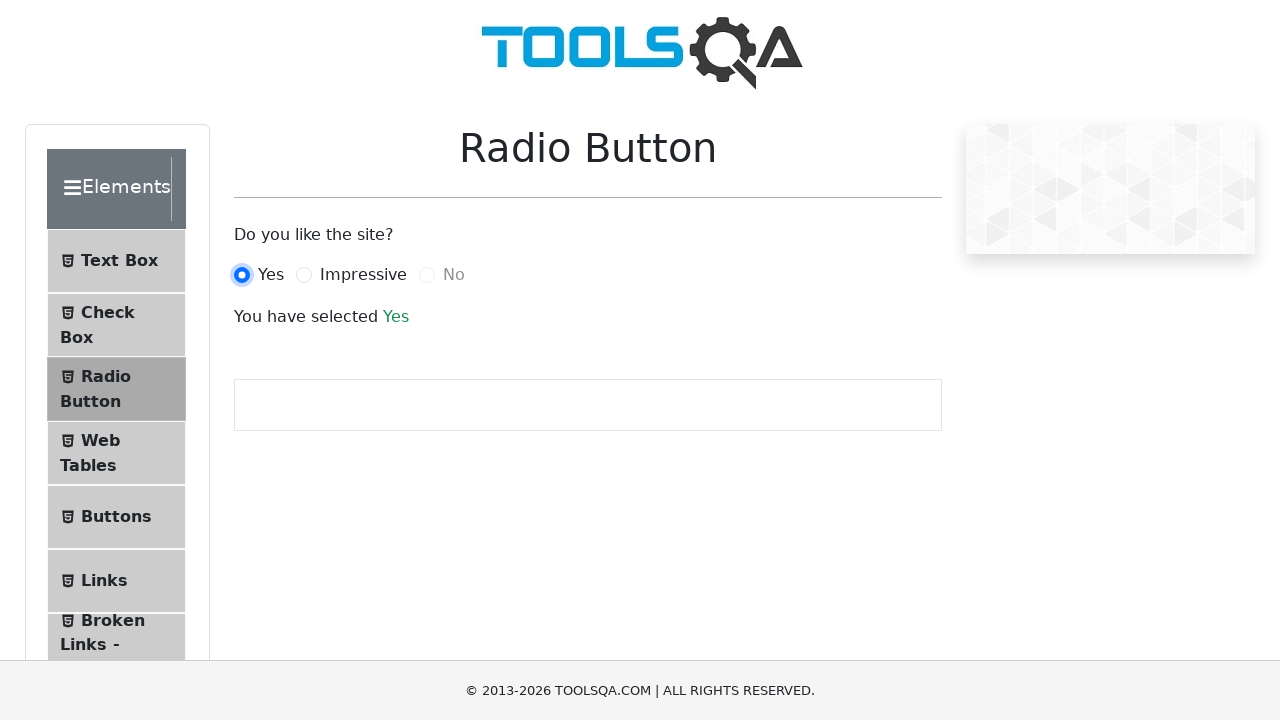

Verified 'Yes' radio button is enabled
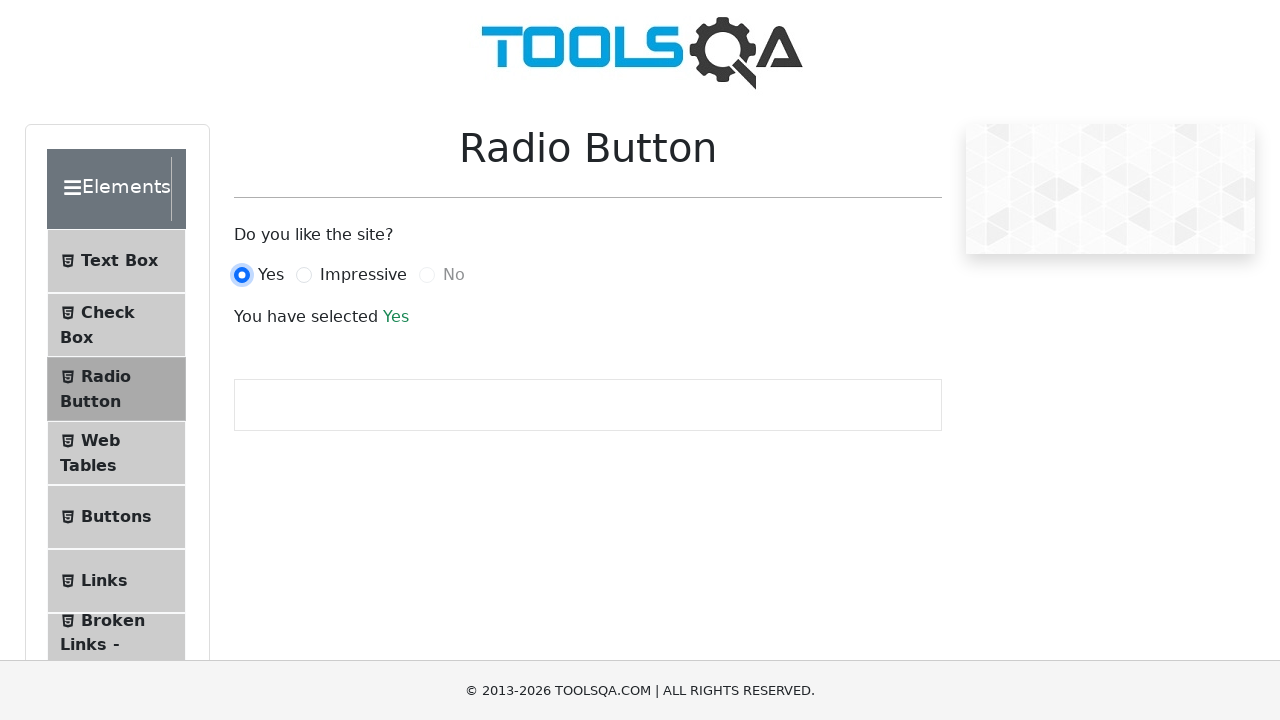

Clicked 'Impressive' radio button at (363, 275) on xpath=//label[@for='impressiveRadio']
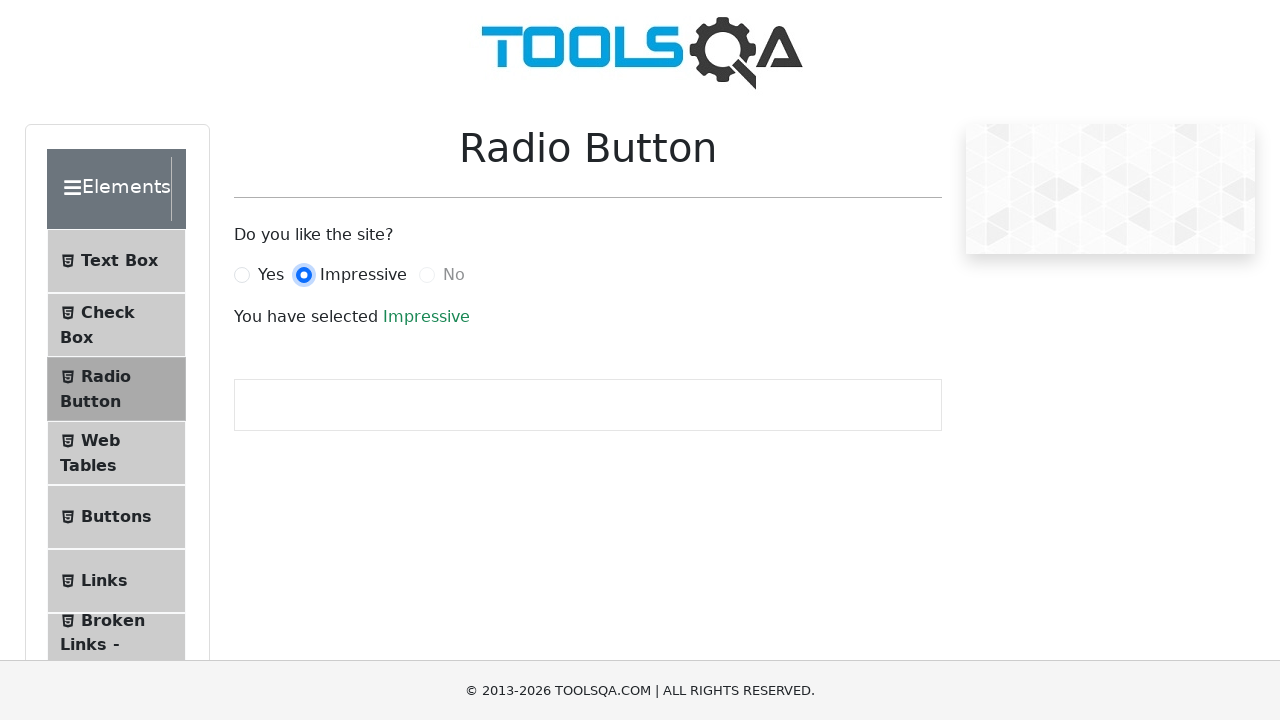

Verified result text shows 'Impressive' was selected
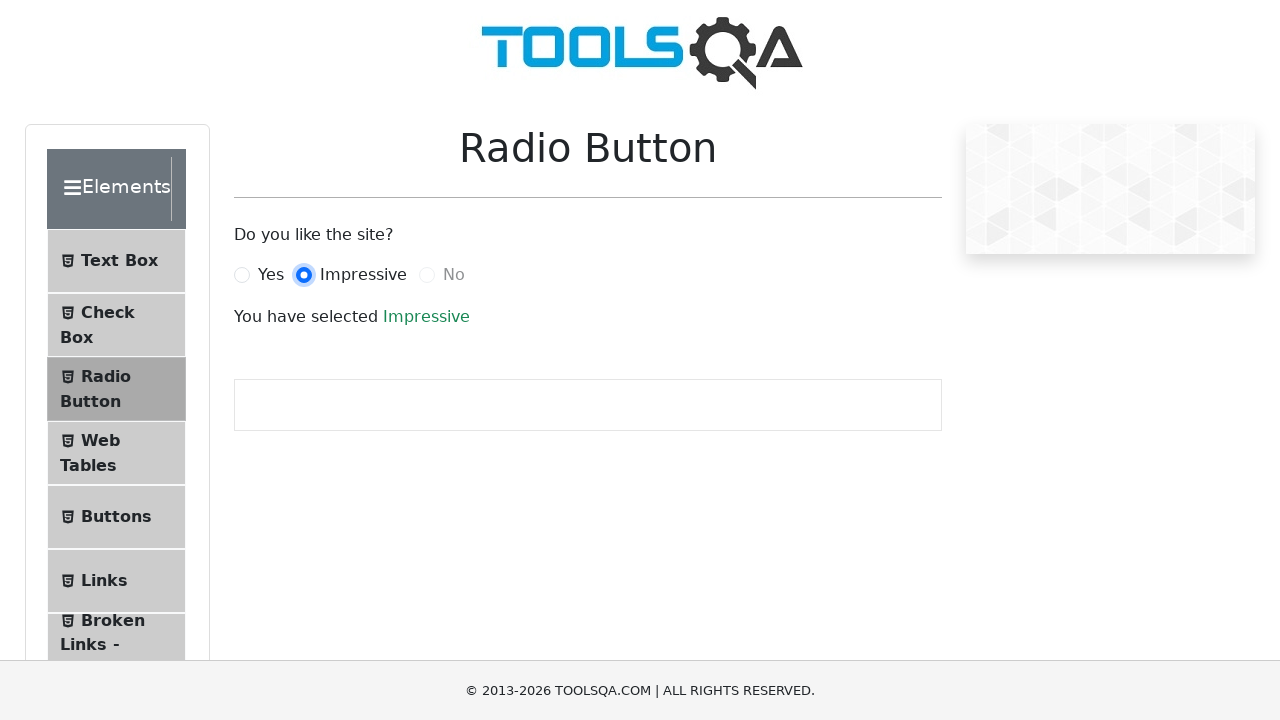

Verified 'Do you like the site?' text is displayed
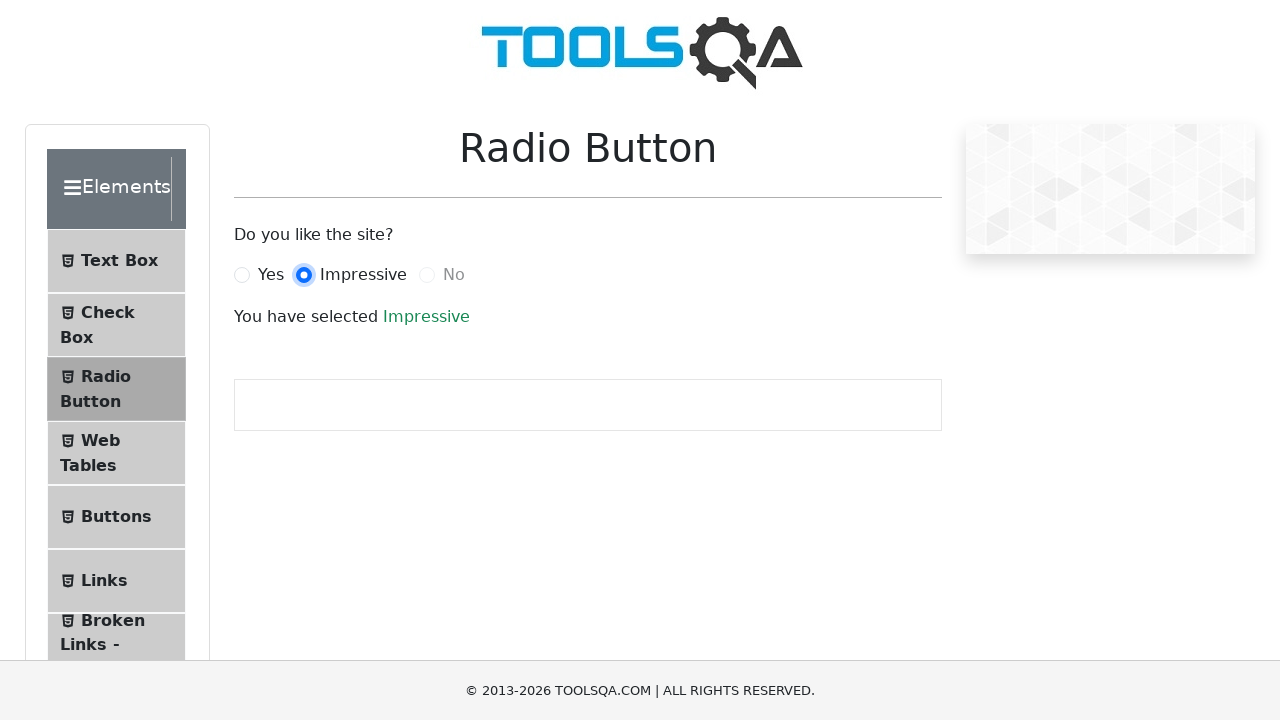

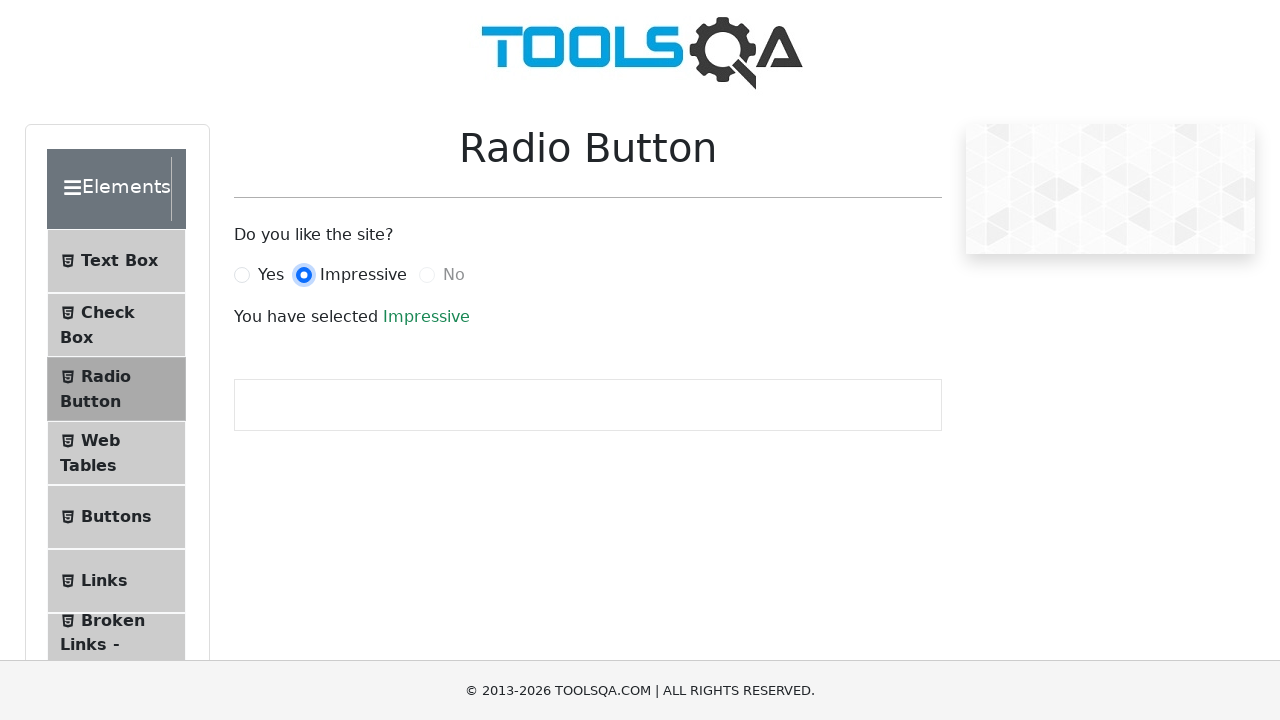